Tests scrolling functionality by scrolling to form elements and filling in name and date fields

Starting URL: https://formy-project.herokuapp.com/scroll

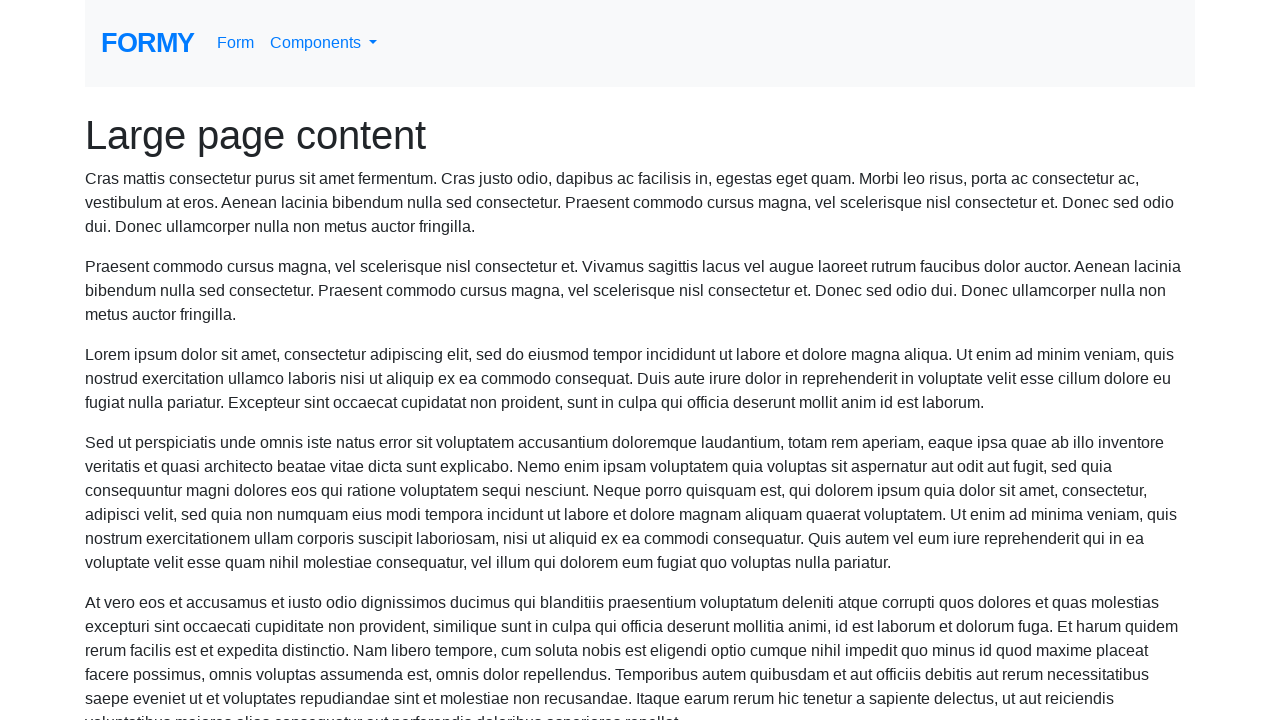

Located the name field element
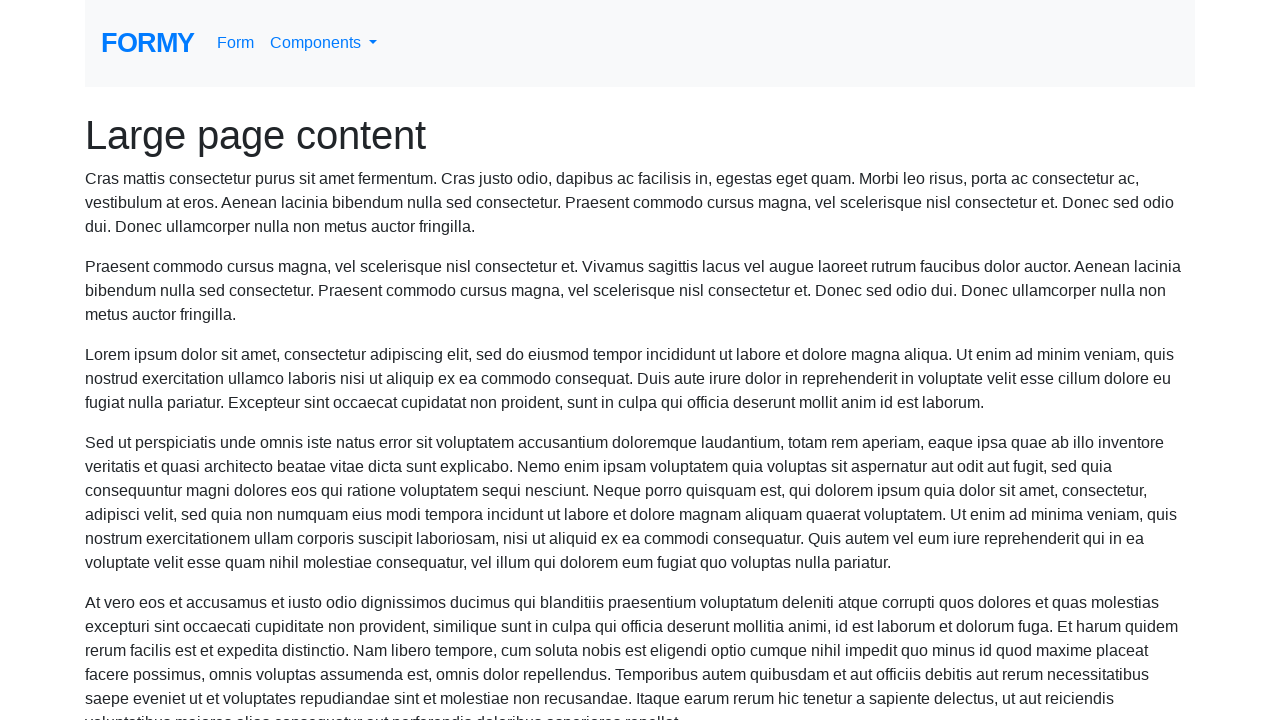

Scrolled to name field into view
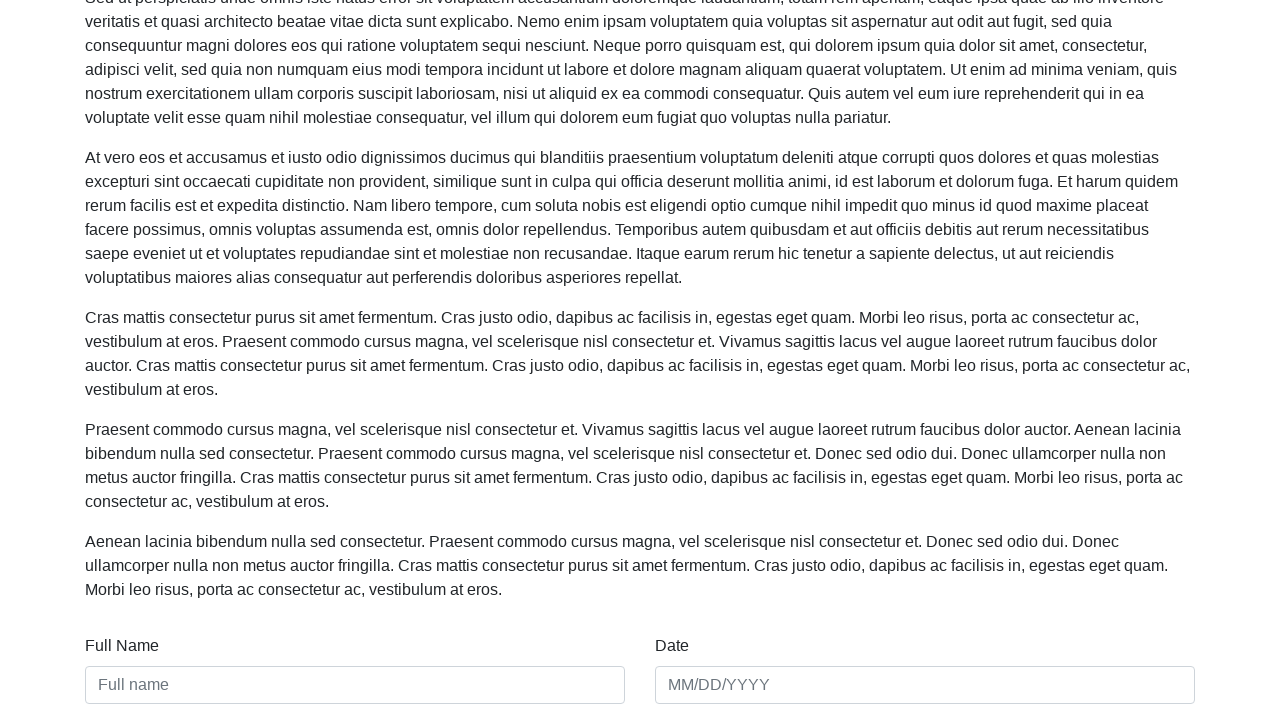

Filled name field with 'John Doe' on #name
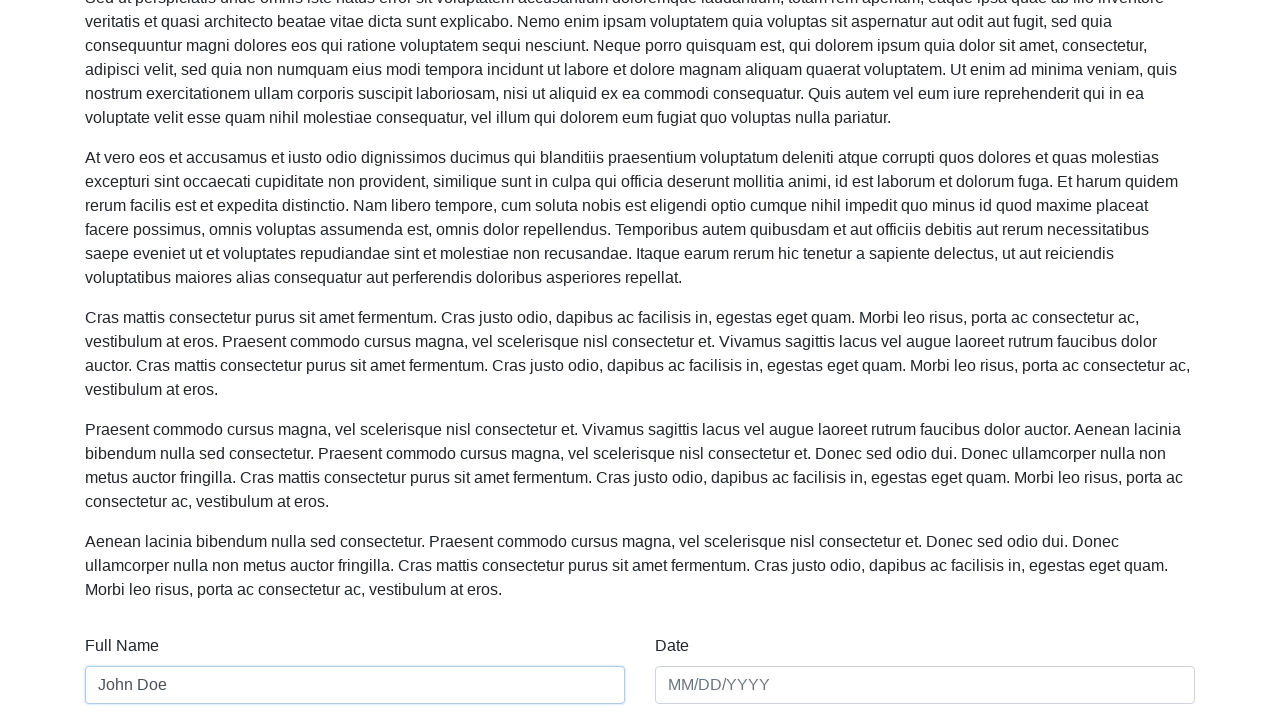

Filled date field with '01/06/2024' on #date
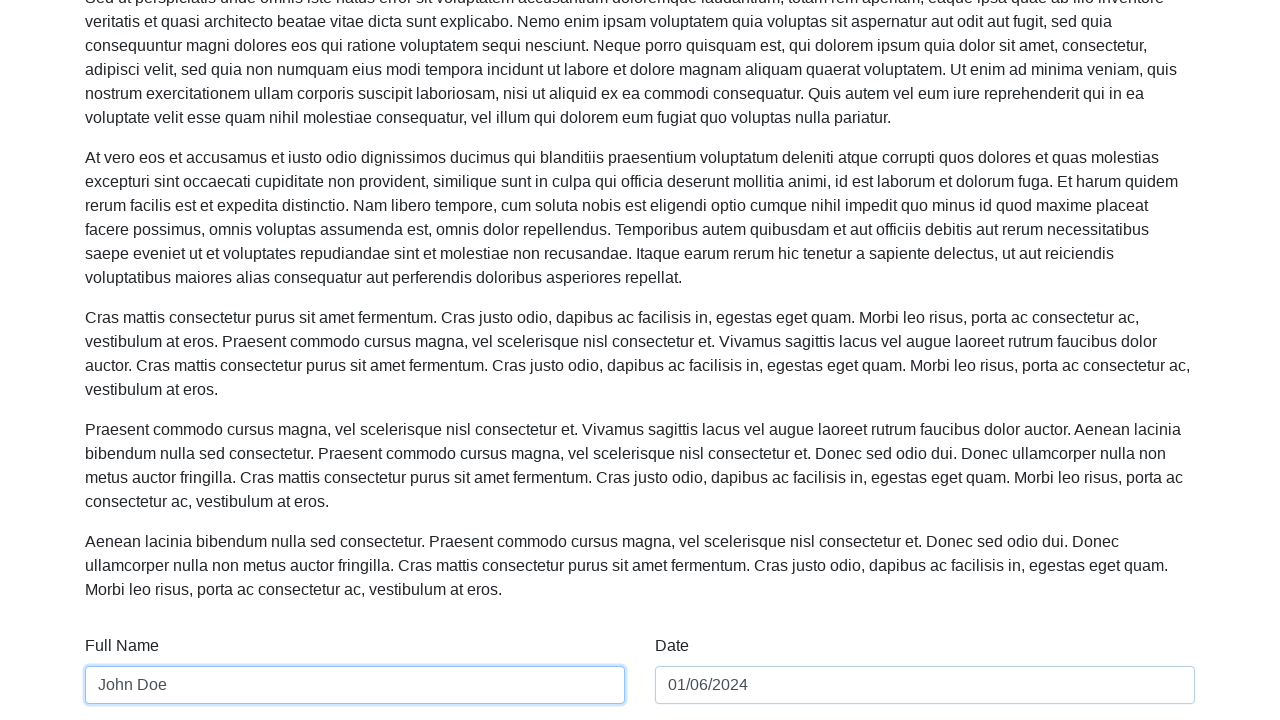

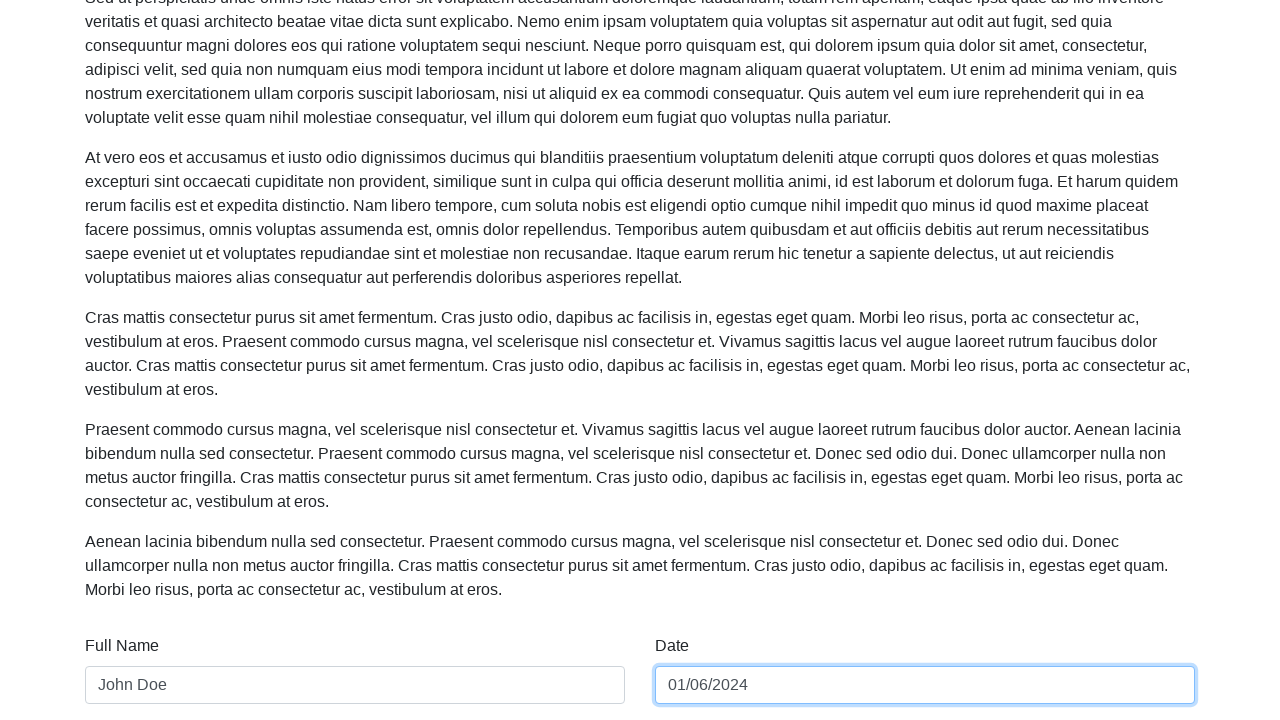